Tests element count by adding two elements, deleting one, and verifying only one Delete button remains

Starting URL: https://the-internet.herokuapp.com/

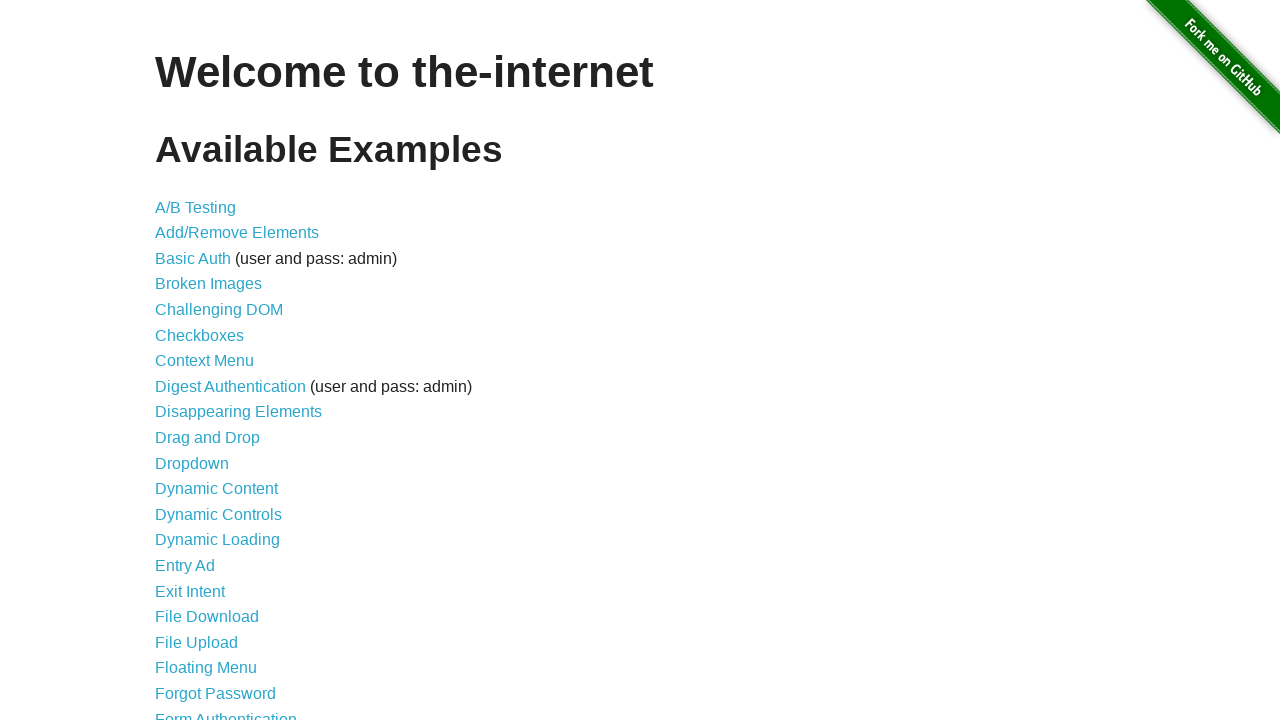

Navigated to Add/Remove Elements page at (237, 233) on xpath=//a[text()='Add/Remove Elements']
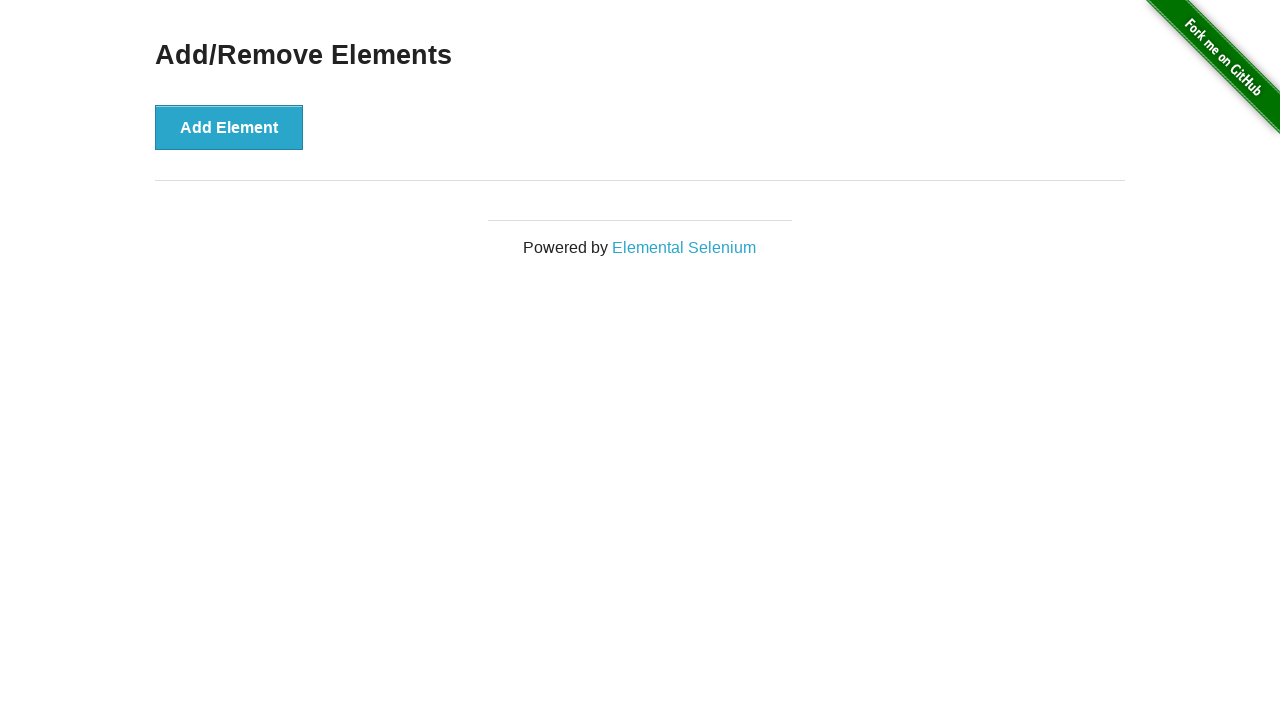

Clicked Add Element button (first time) at (229, 127) on xpath=//button[text()='Add Element']
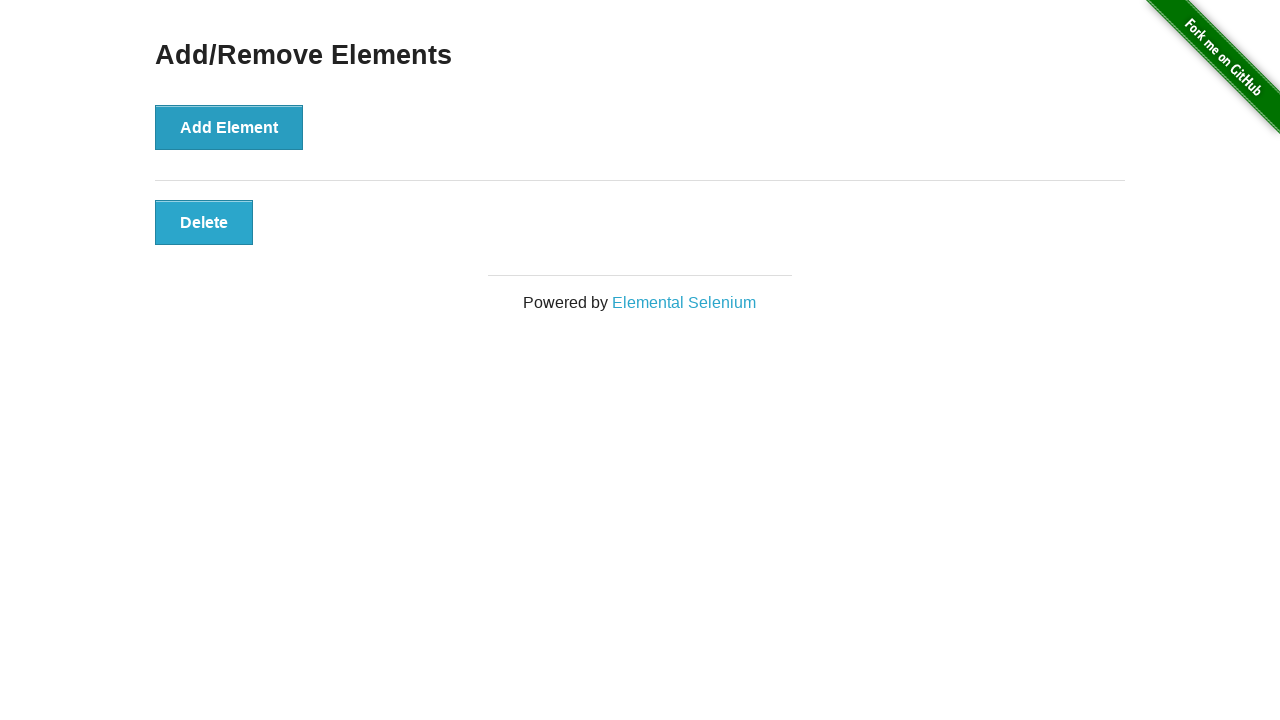

Clicked Add Element button (second time) at (229, 127) on xpath=//button[text()='Add Element']
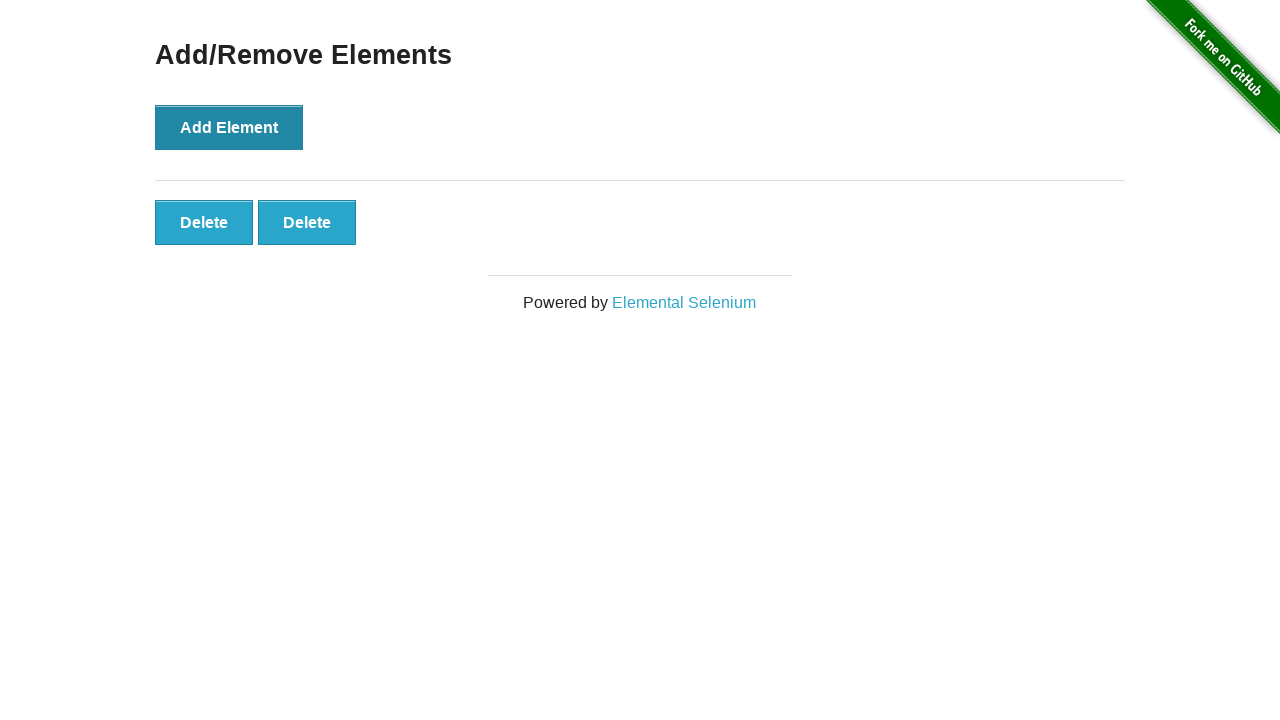

Clicked first Delete button to remove one element at (204, 222) on xpath=//button[text()='Delete'] >> nth=0
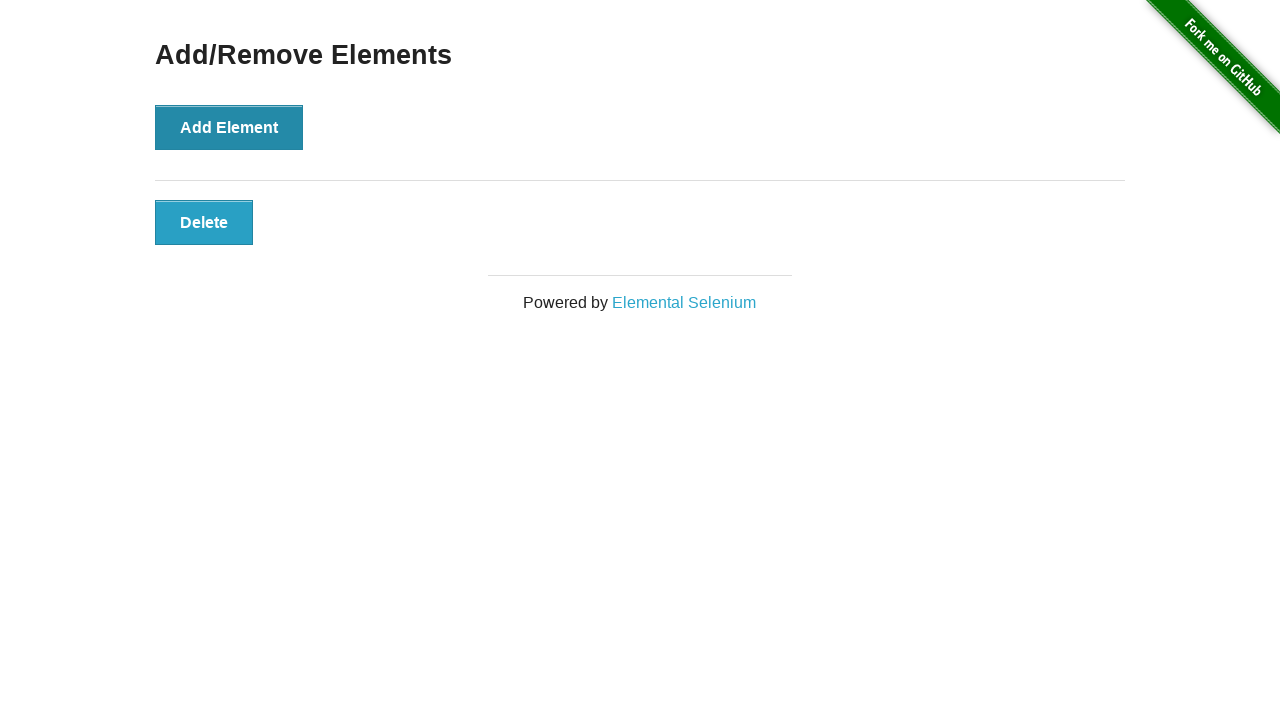

Located all Delete buttons on the page
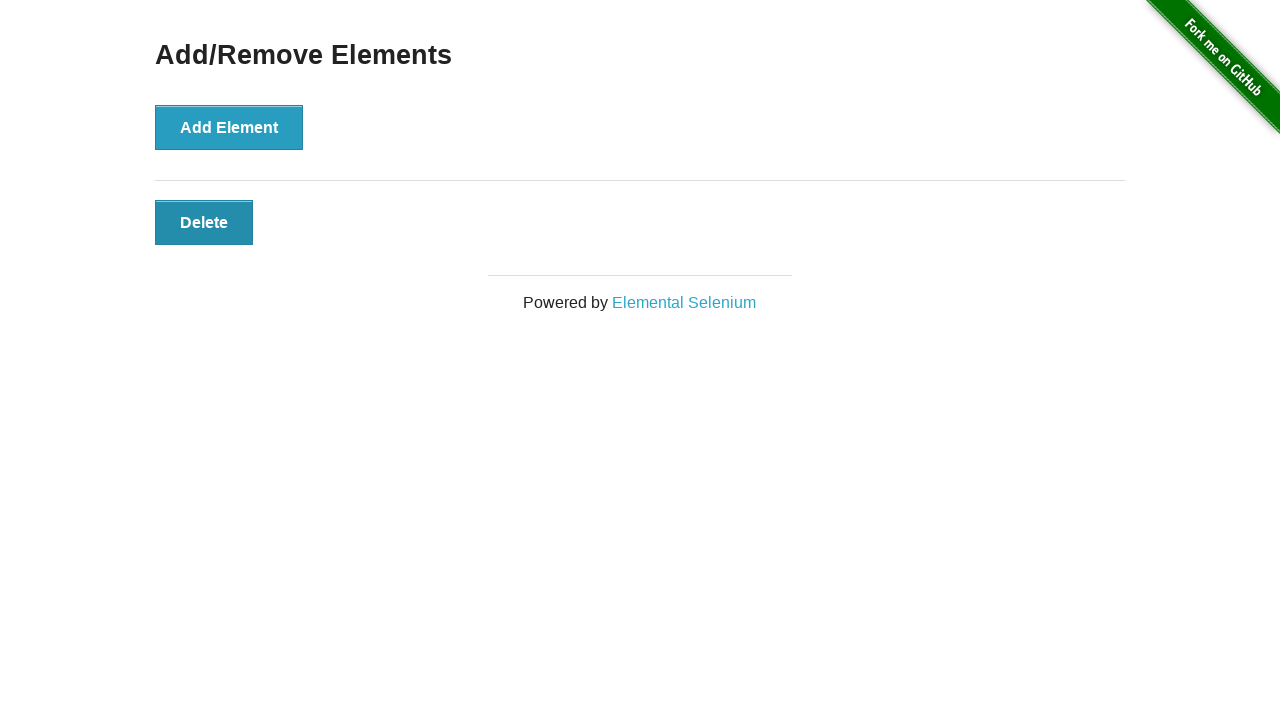

Verified that exactly one Delete button remains
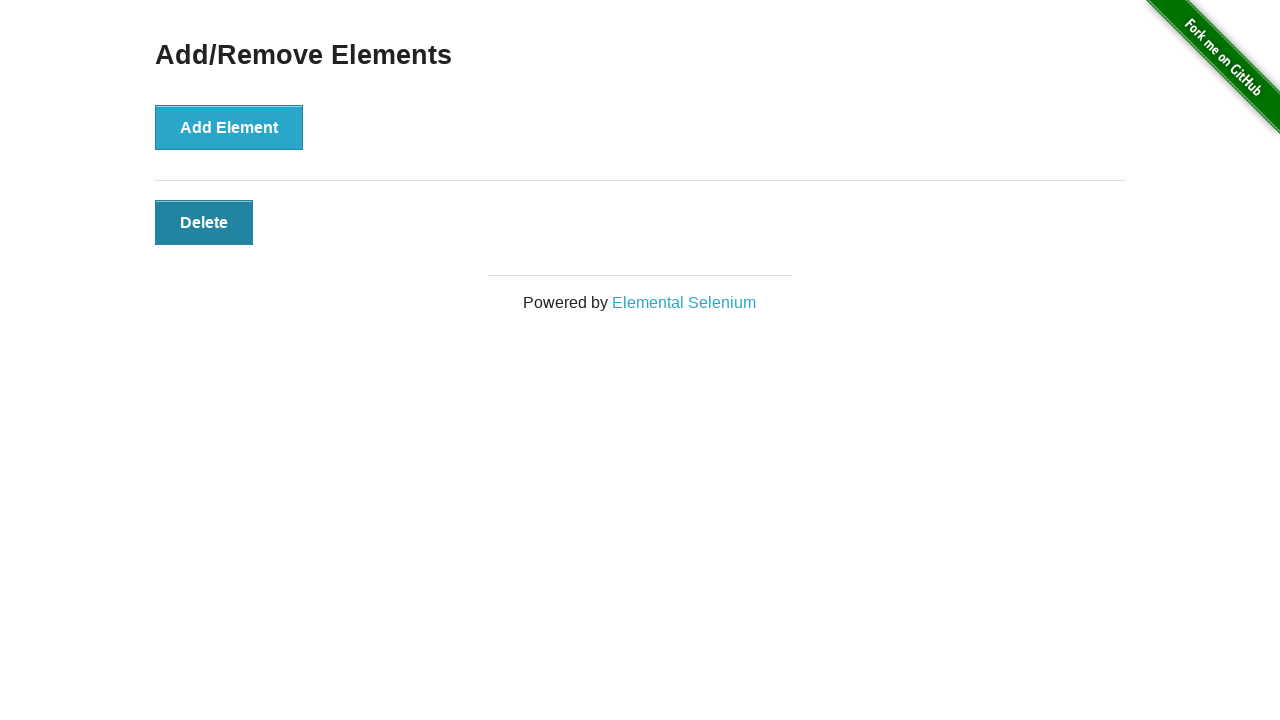

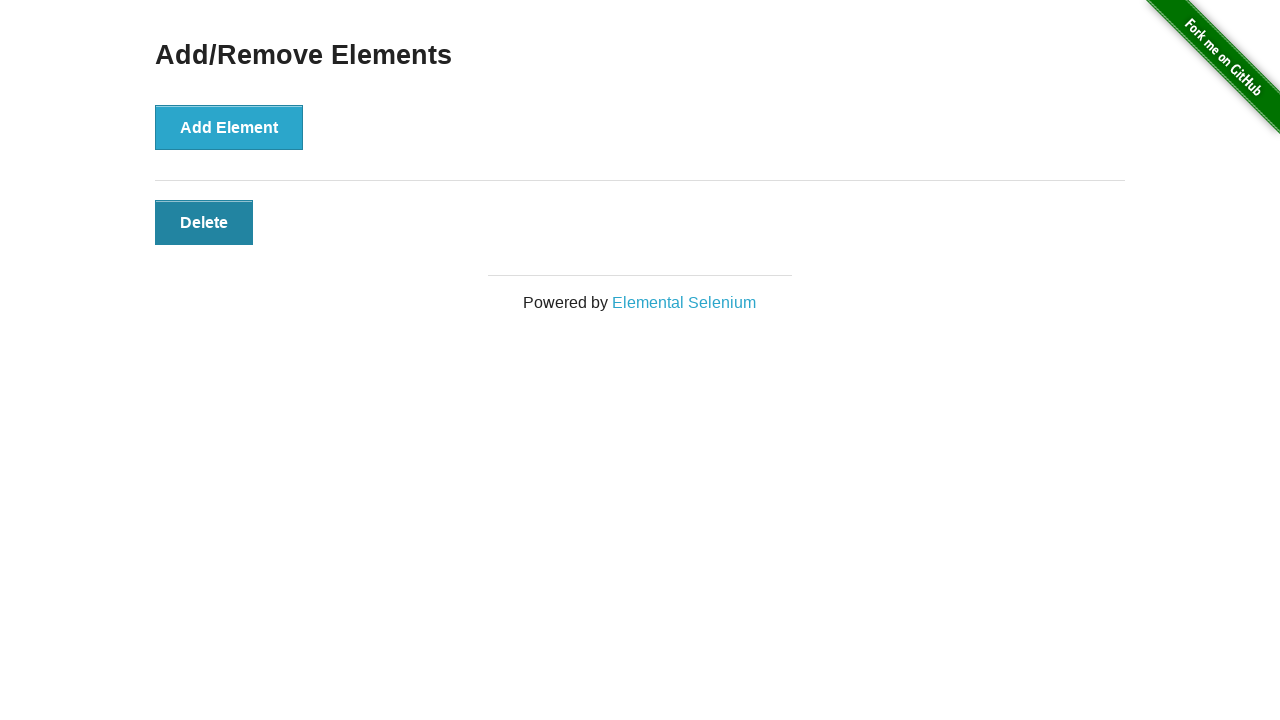